Tests dynamic controls on a webpage by clicking Remove button to remove an element, verifying its removal message, then clicking Add button to restore it and verifying the restoration message

Starting URL: https://the-internet.herokuapp.com/dynamic_controls

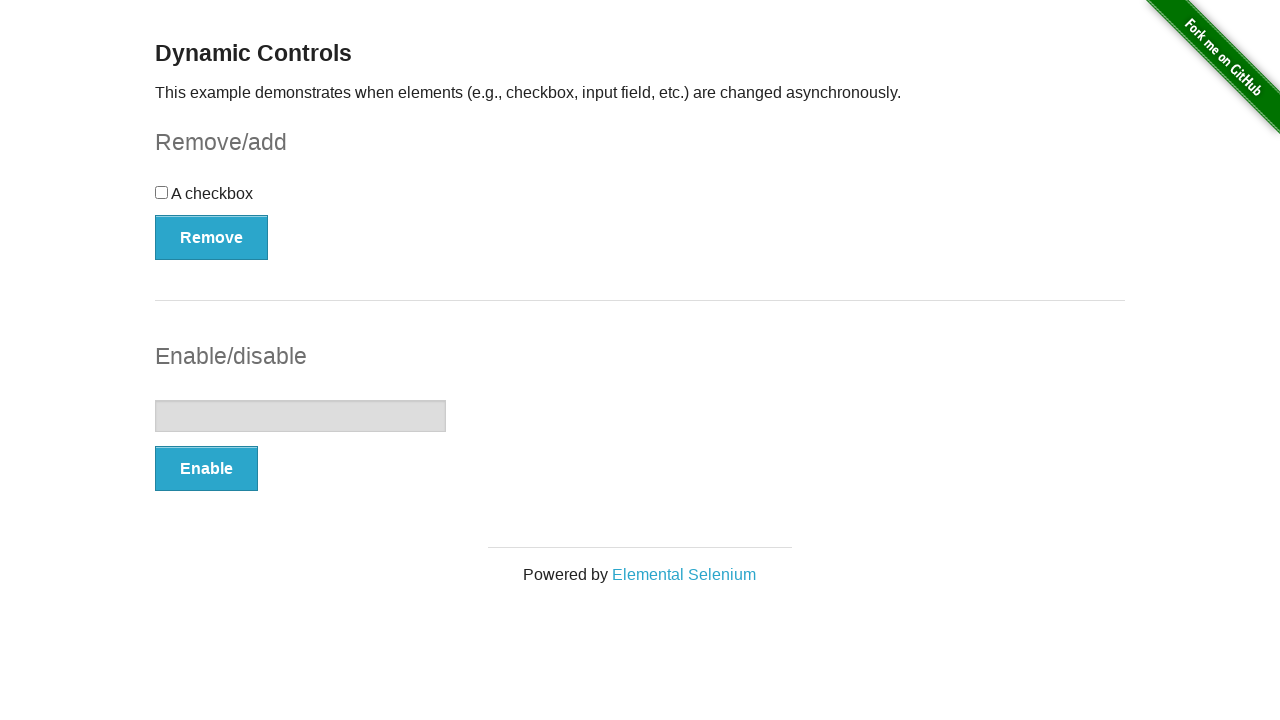

Navigated to dynamic controls webpage
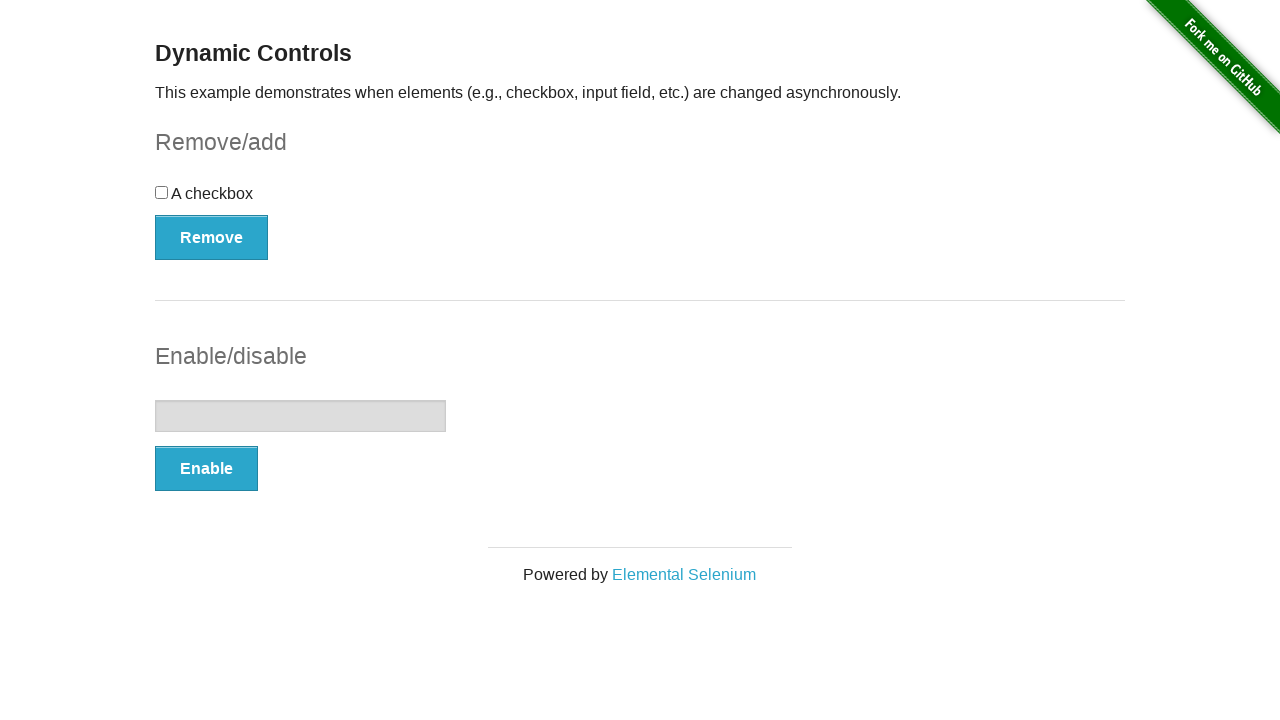

Clicked Remove button to remove the element at (212, 237) on button:has-text('Remove')
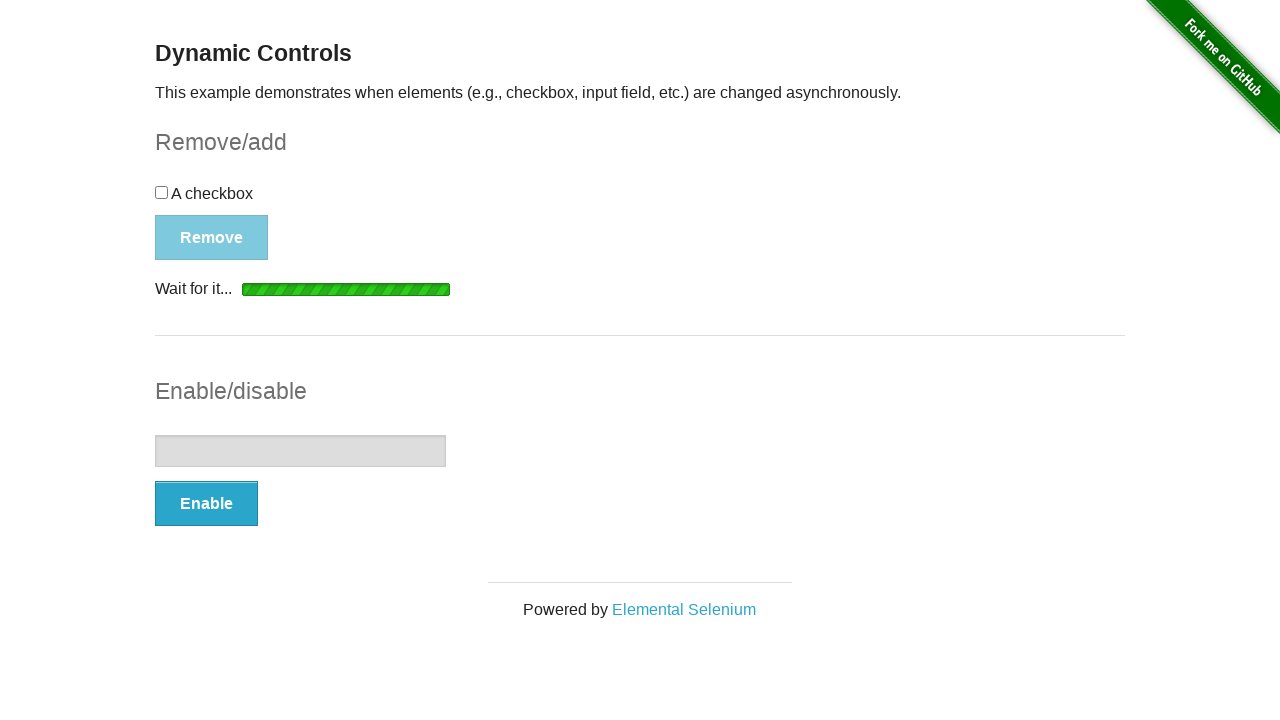

Verified removal message 'It's gone!' appeared
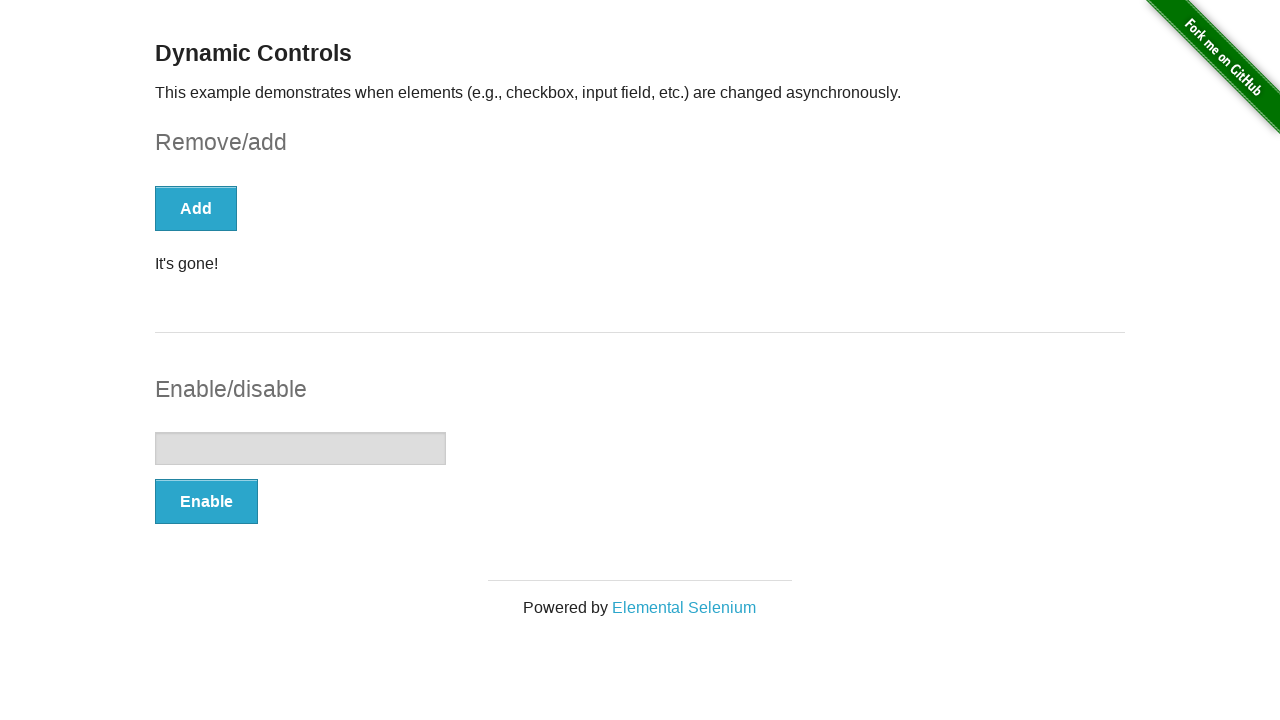

Clicked Add button to restore the element at (196, 208) on button:has-text('Add')
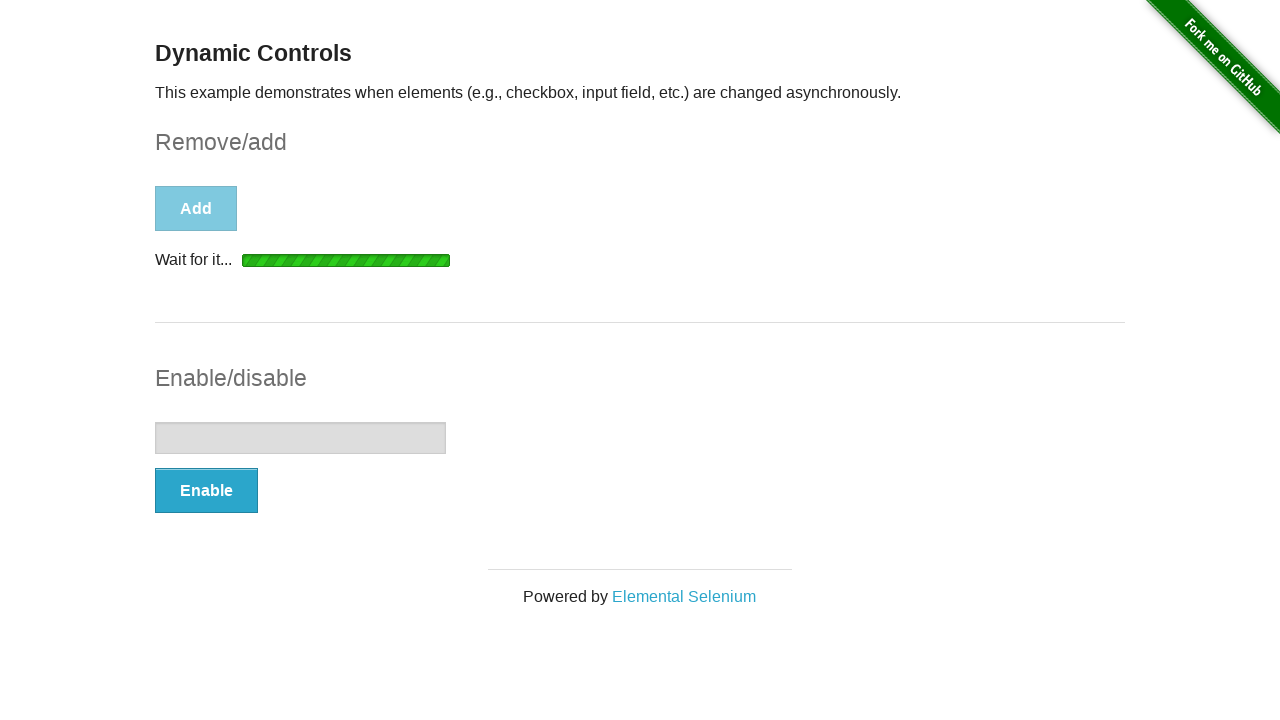

Verified restoration message 'It's back!' appeared
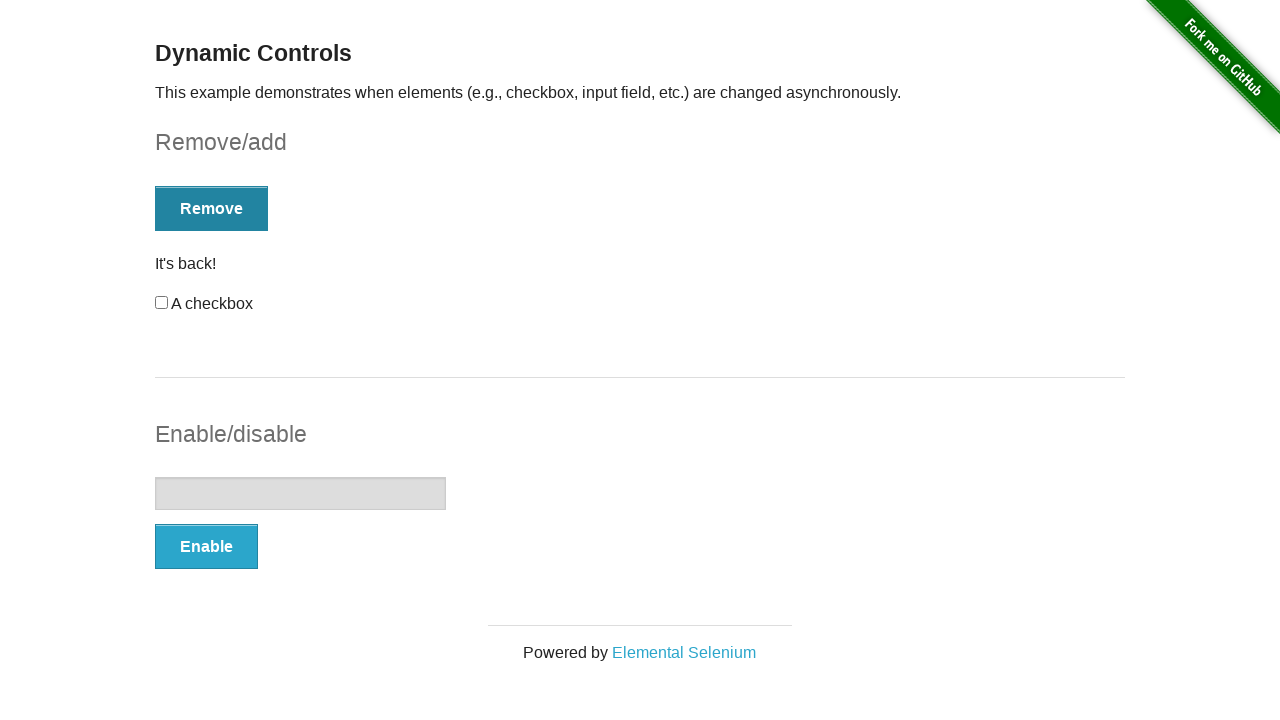

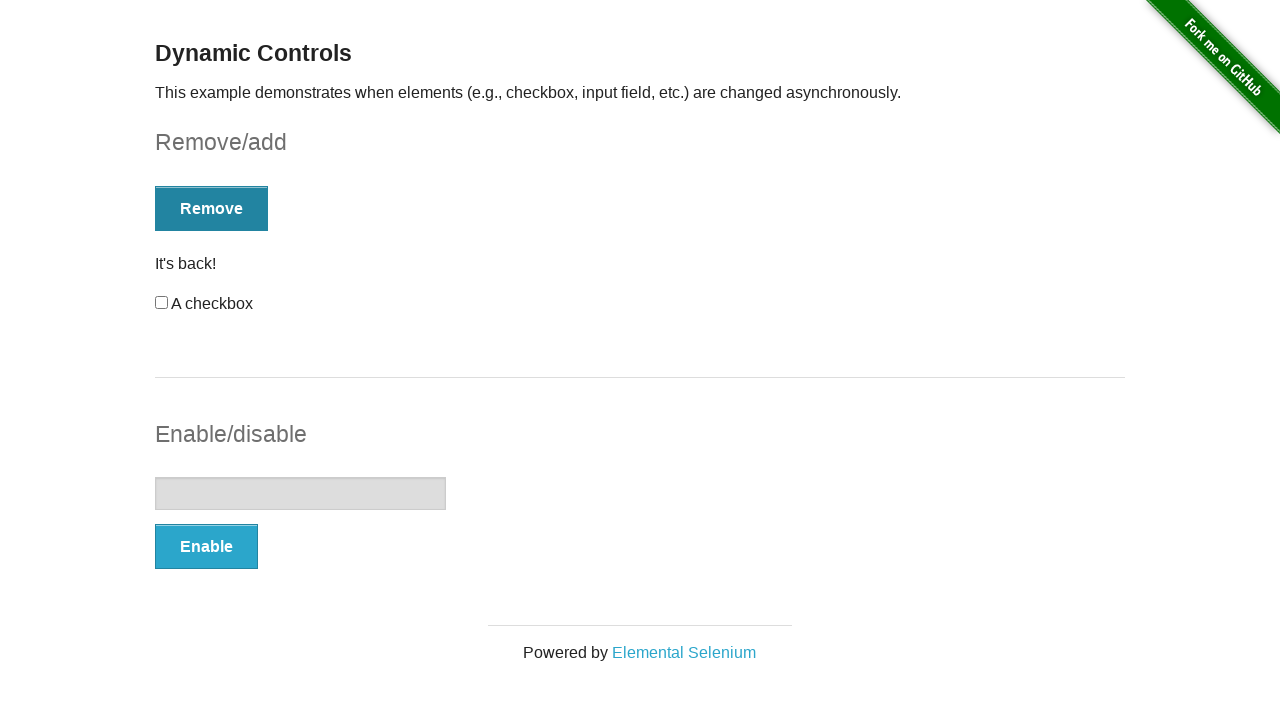